Tests counting the number of programming languages listed on the 'J' page of the Browse Languages section, expecting 22 languages

Starting URL: https://www.99-bottles-of-beer.net/

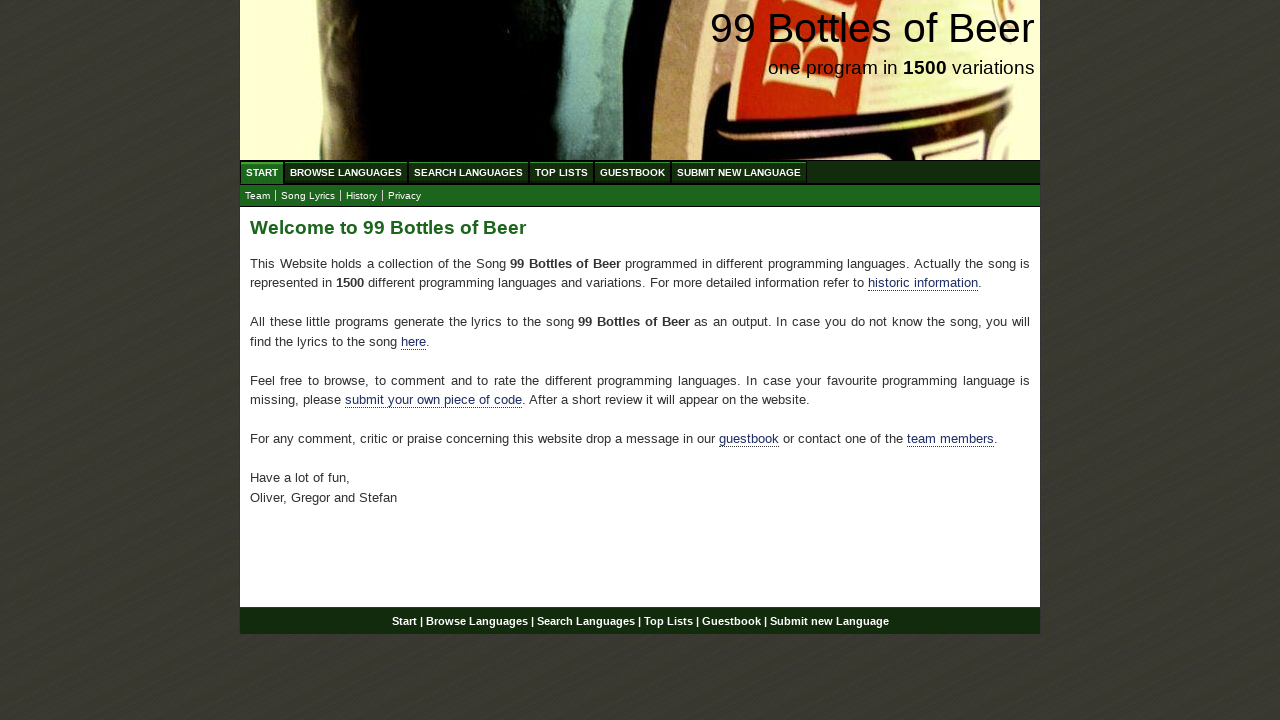

Clicked on 'Browse Languages' menu at (346, 172) on a:has-text('Browse Languages')
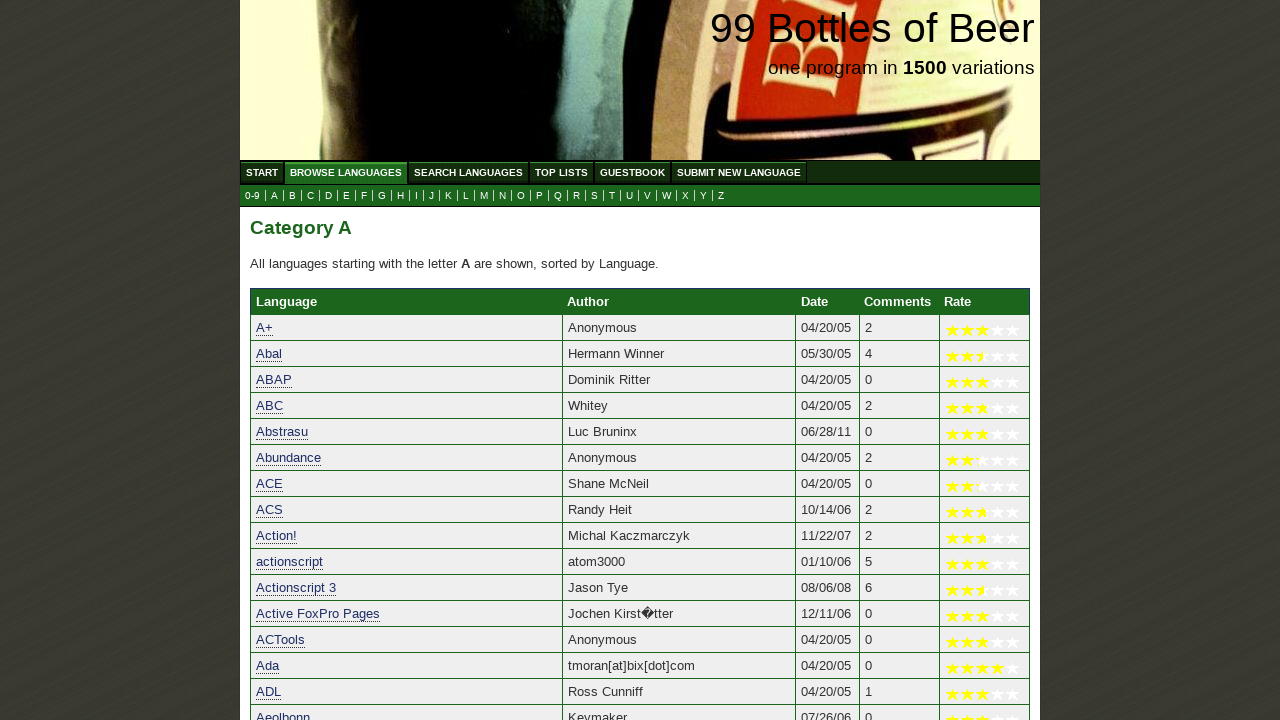

Clicked on 'J' submenu link at (432, 196) on a:has-text('J')
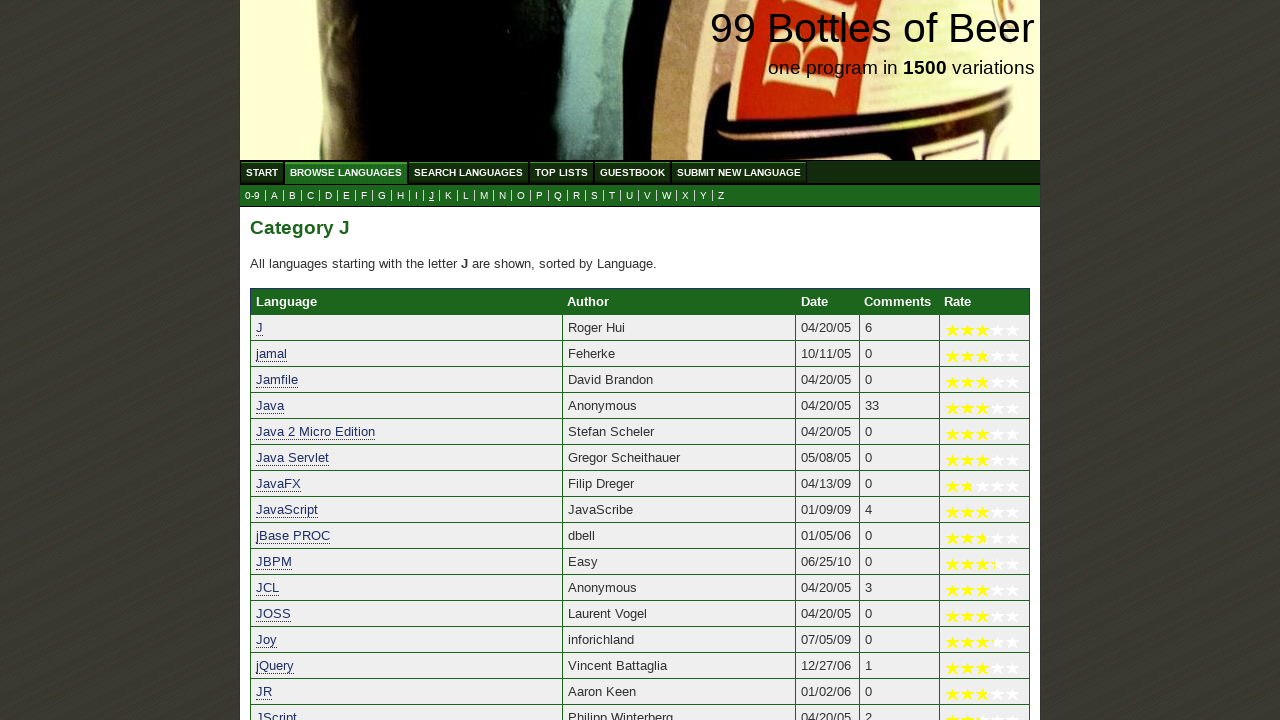

Language table loaded
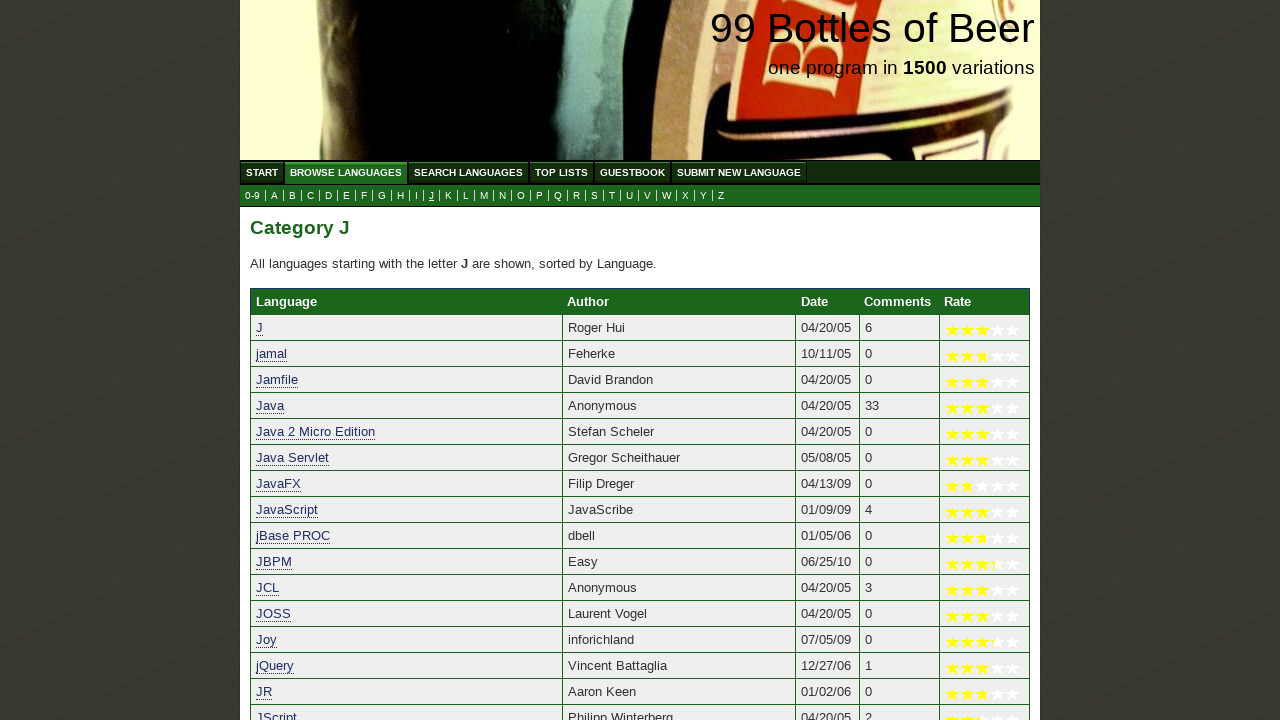

Located all language links in table
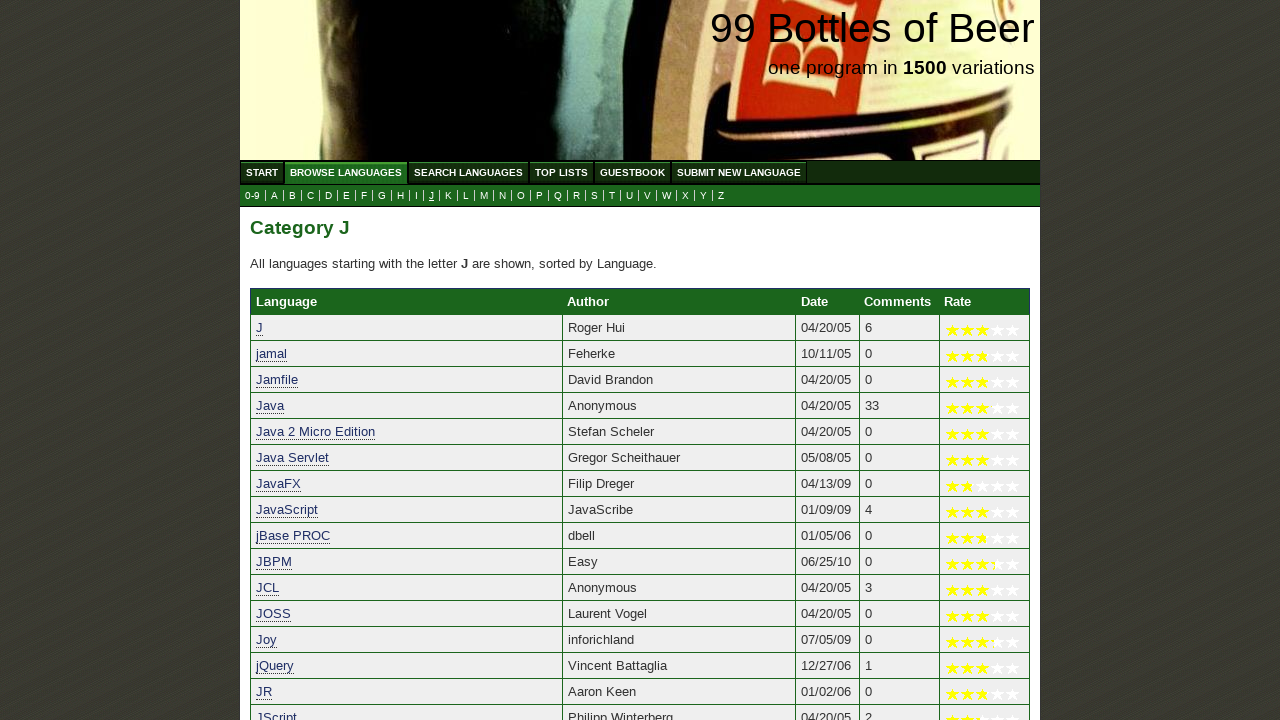

Counted 22 programming languages on J page
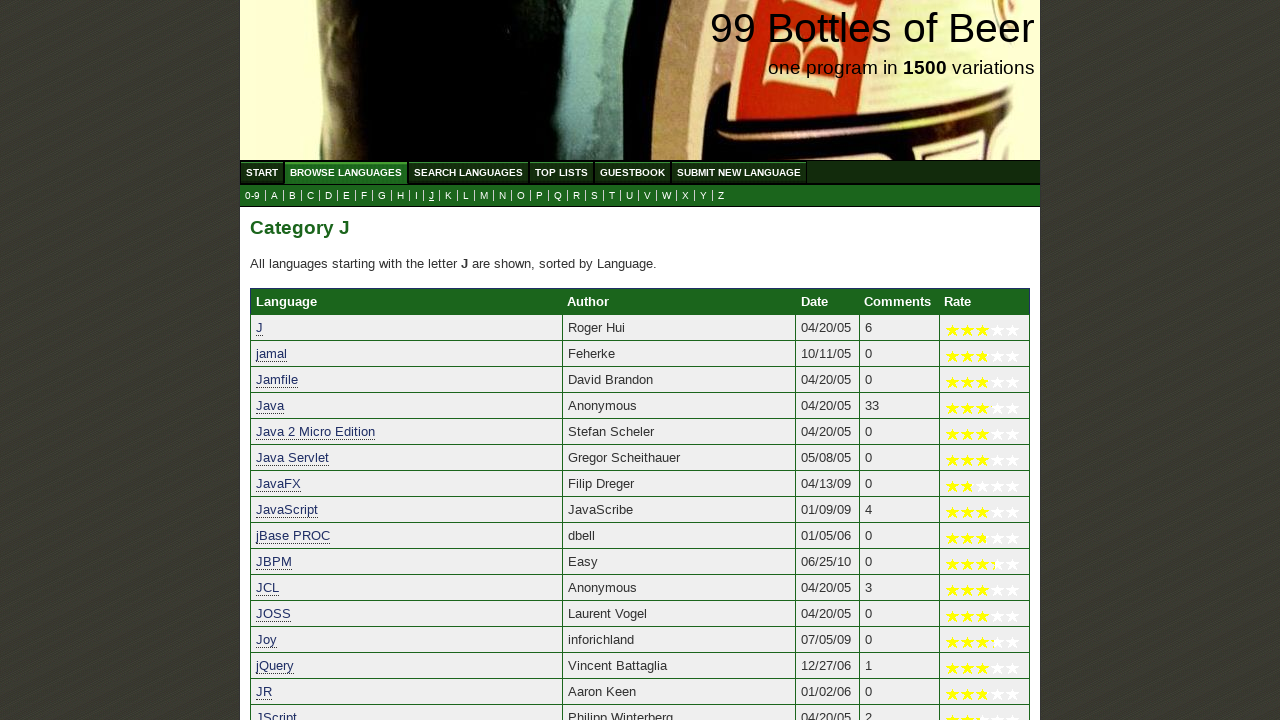

Verified count equals 22 languages as expected
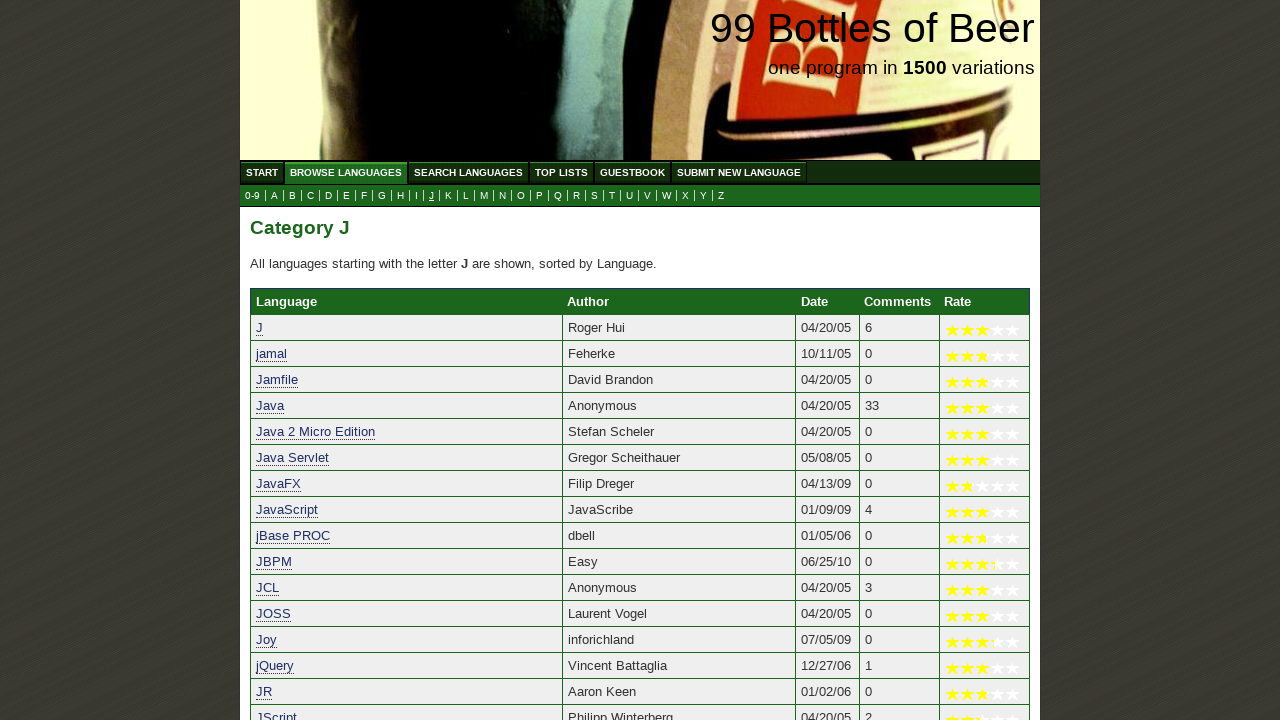

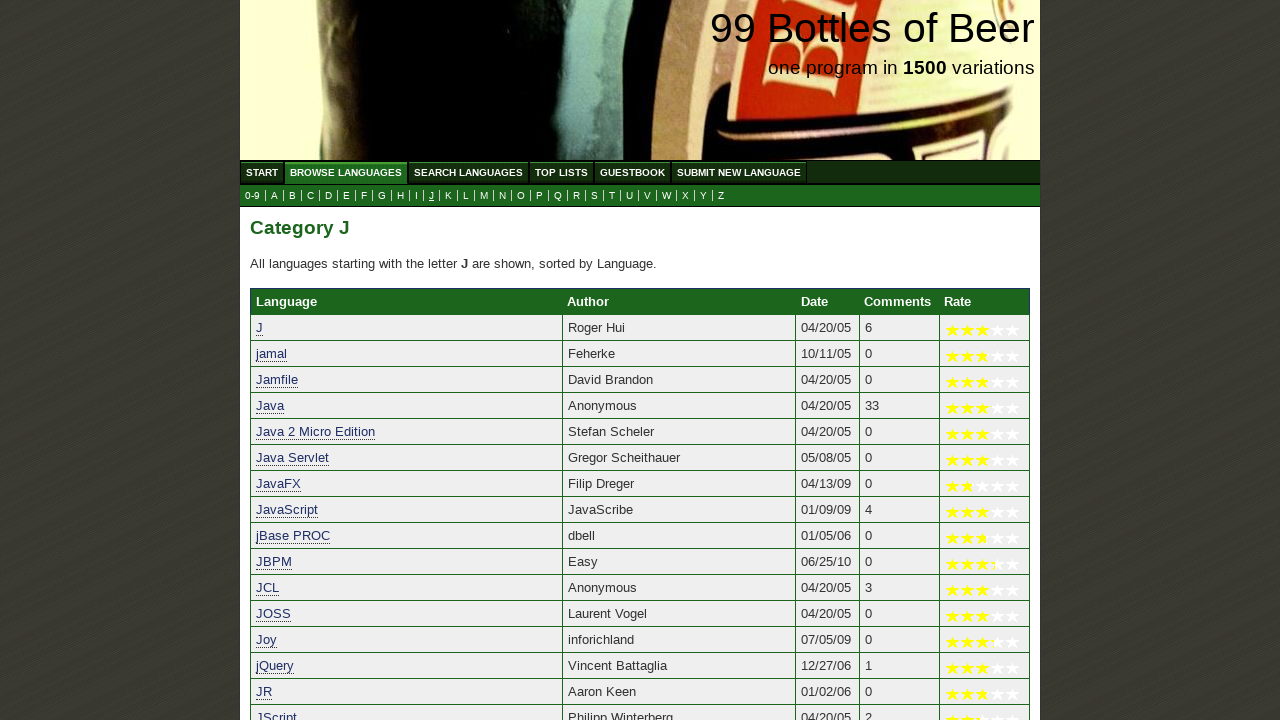